Tests keyboard navigation by scrolling down and performing keyboard shortcuts

Starting URL: http://the-internet.herokuapp.com/infinite_scroll

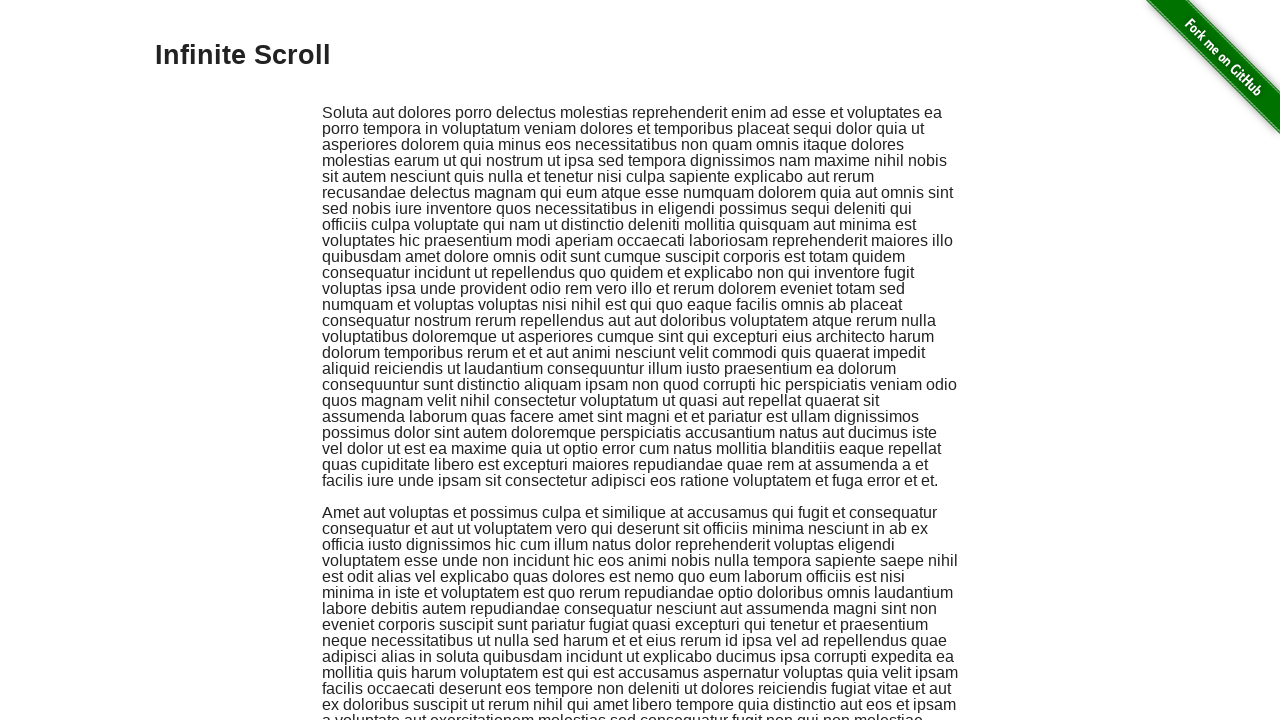

Waited for page to load with networkidle state
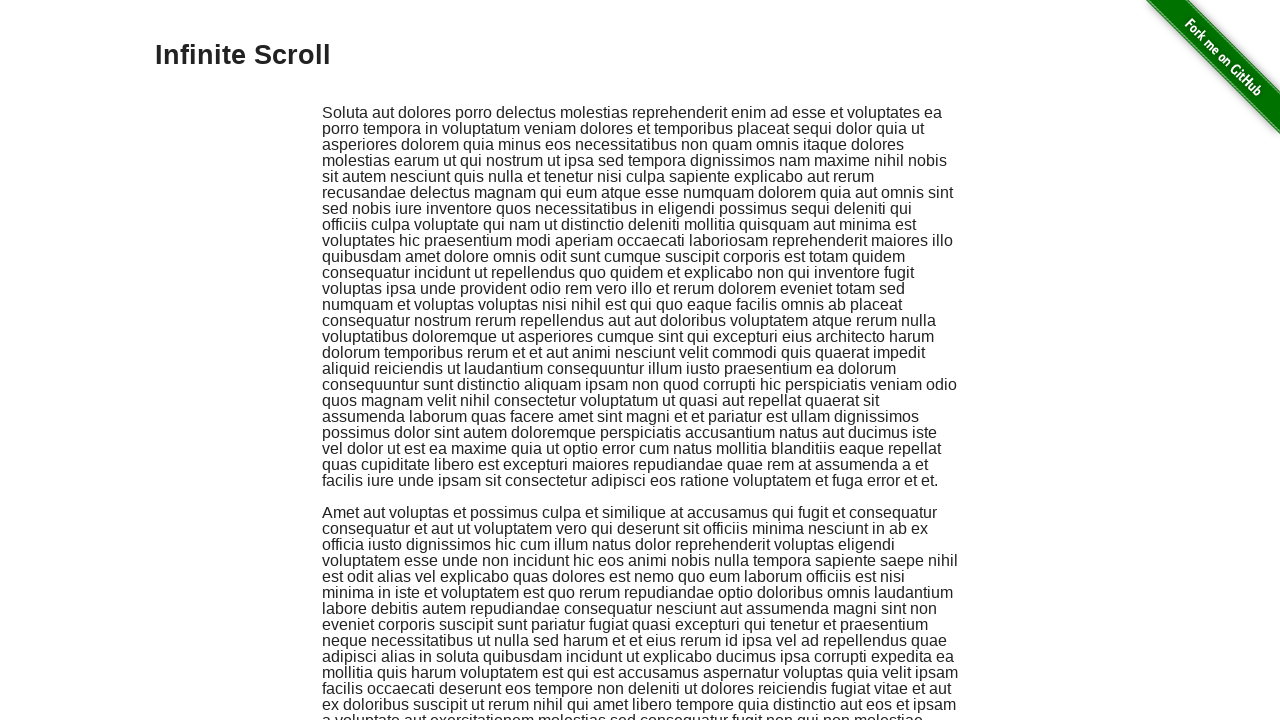

Pressed ArrowDown key to scroll down
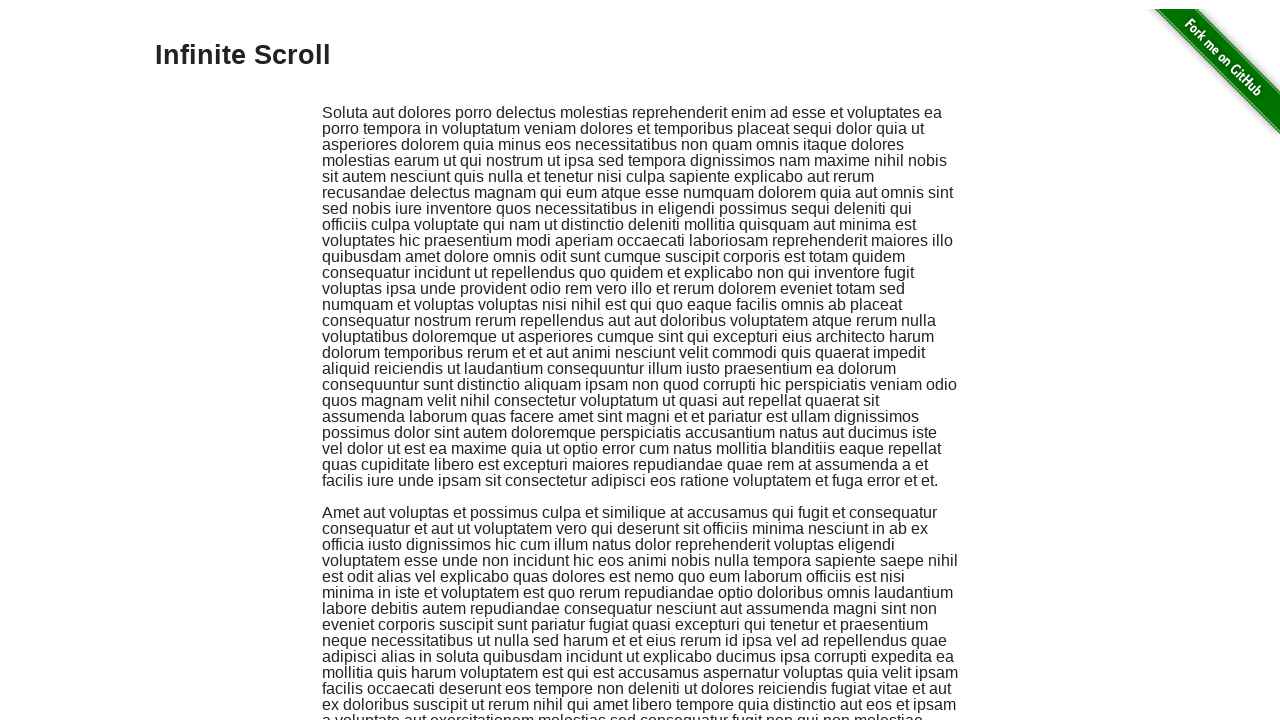

Pressed ArrowDown key to scroll down again
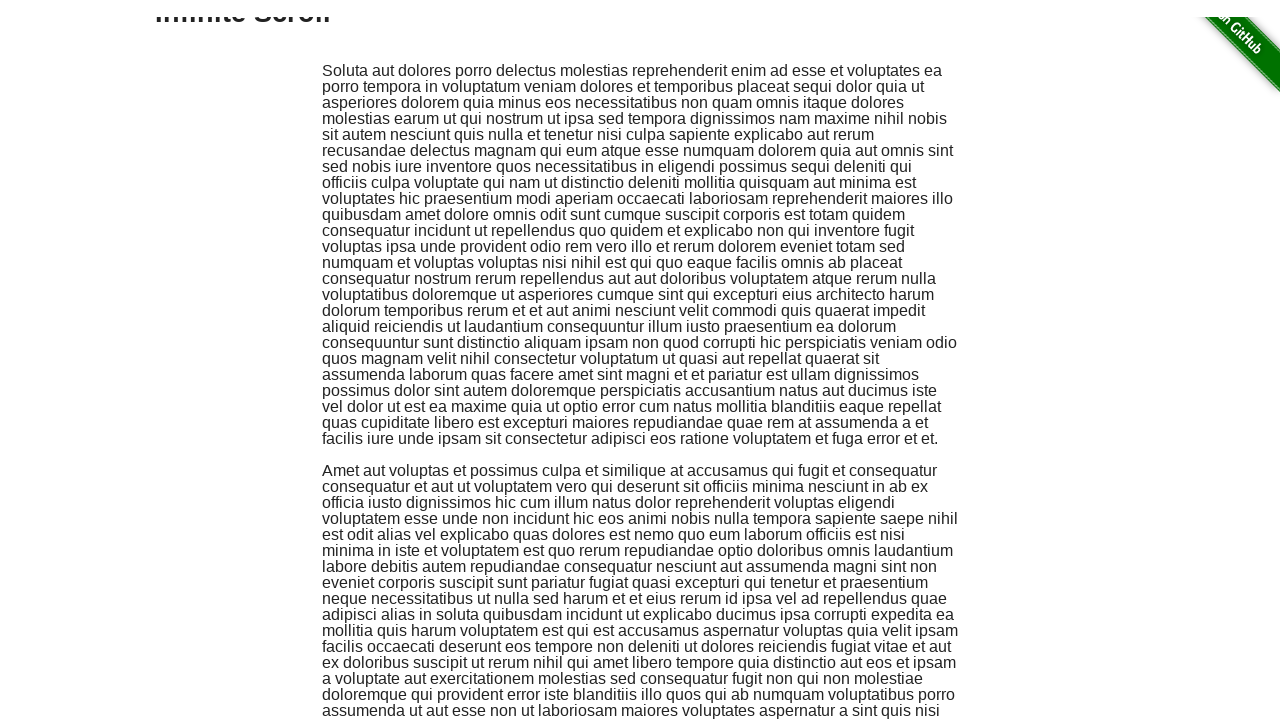

Pressed ArrowDown key to scroll down third time
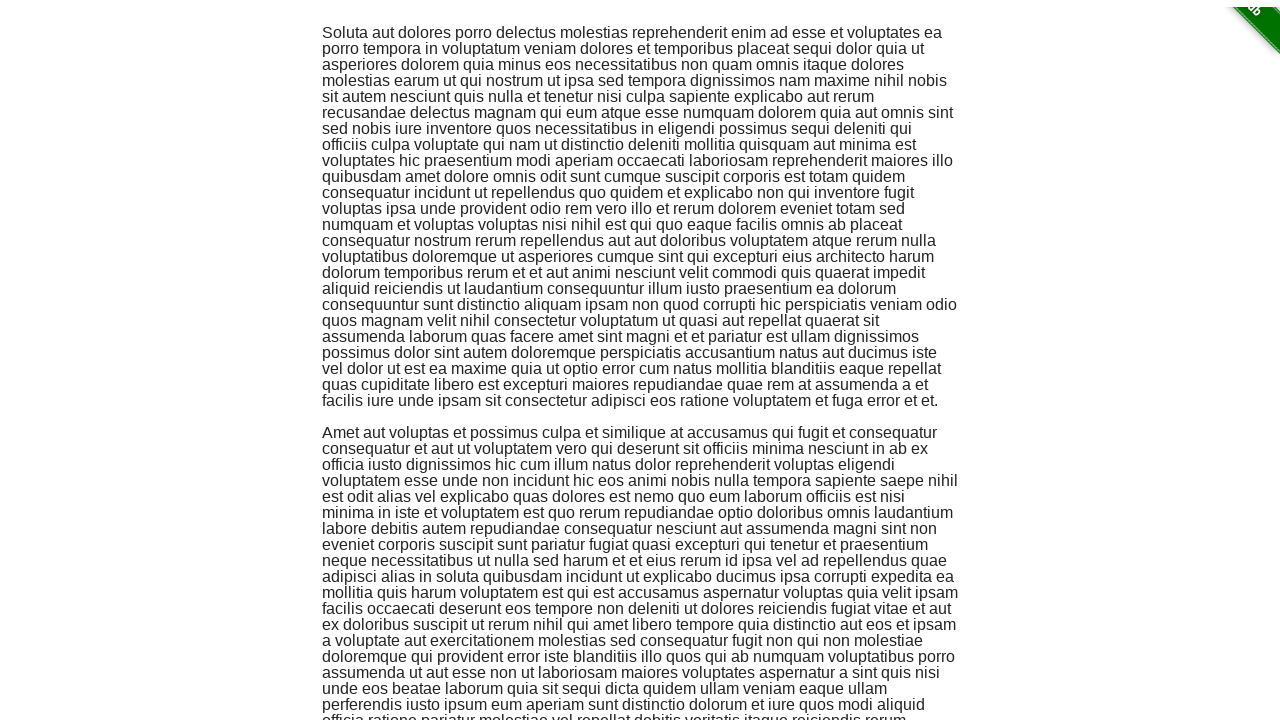

Pressed Control+A to select all content
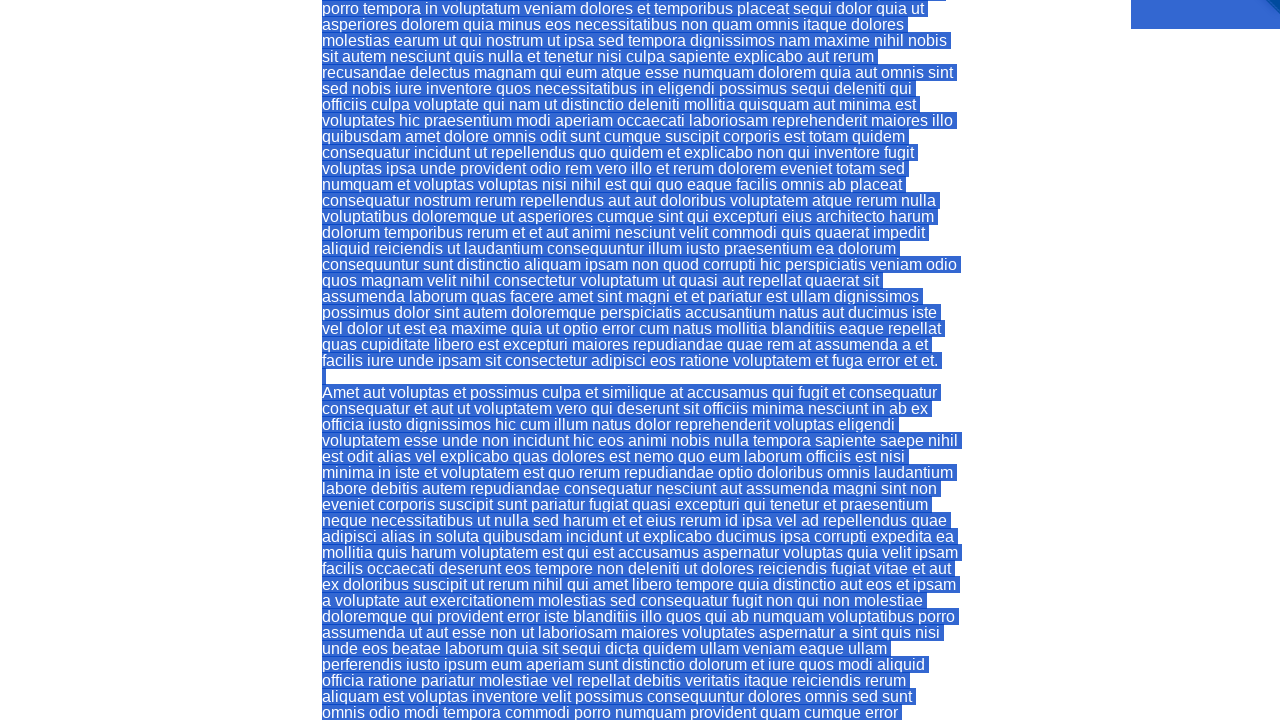

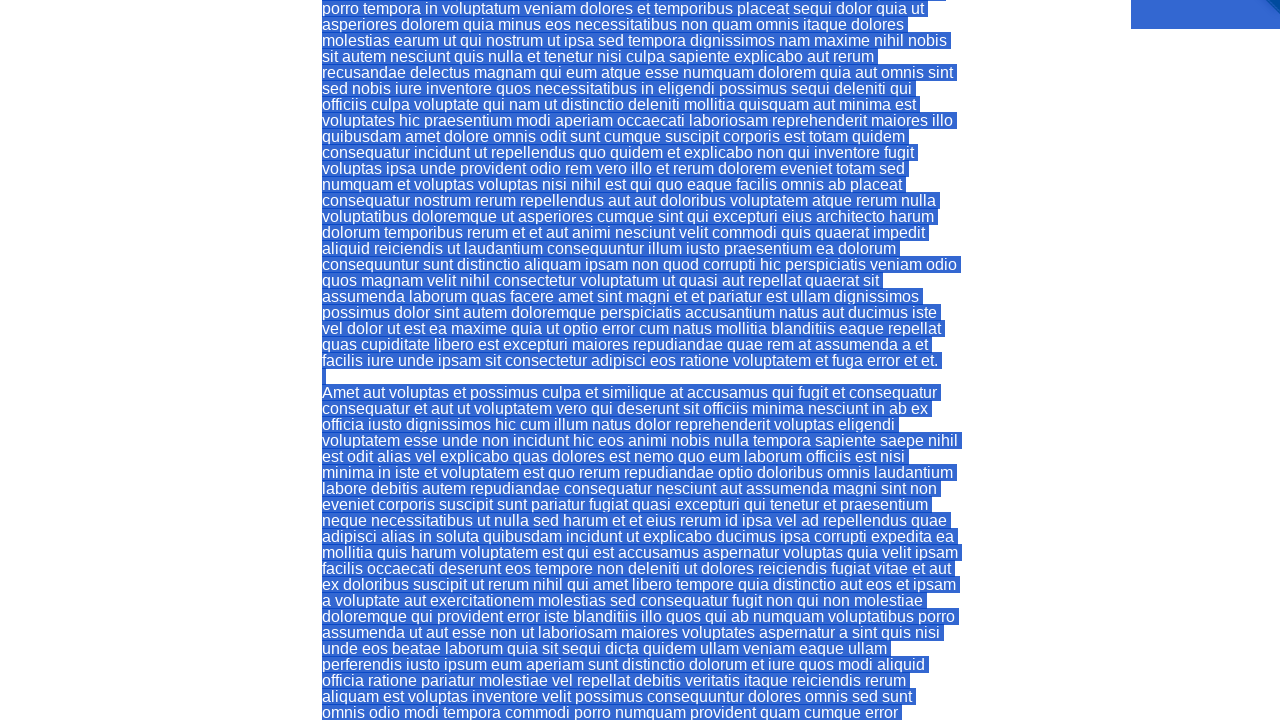